Validates that the reserve online message is displayed on the page

Starting URL: https://www.partsource.ca/

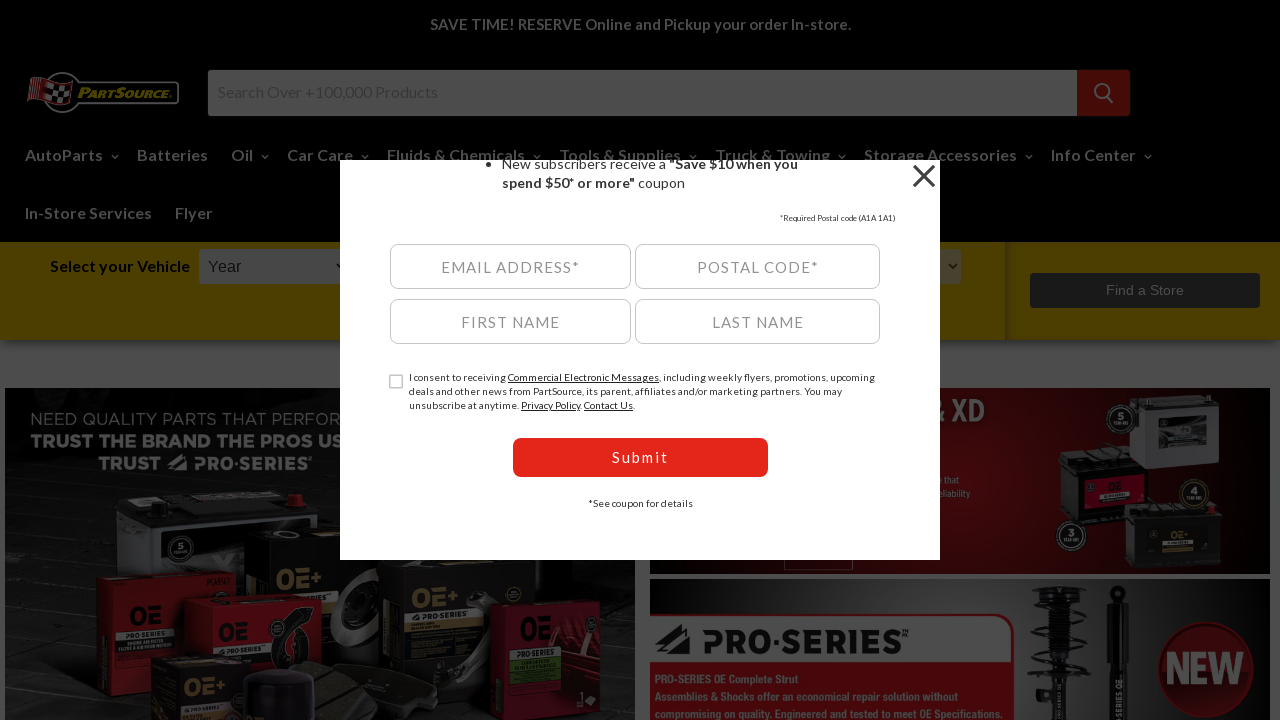

Navigated to https://www.partsource.ca/
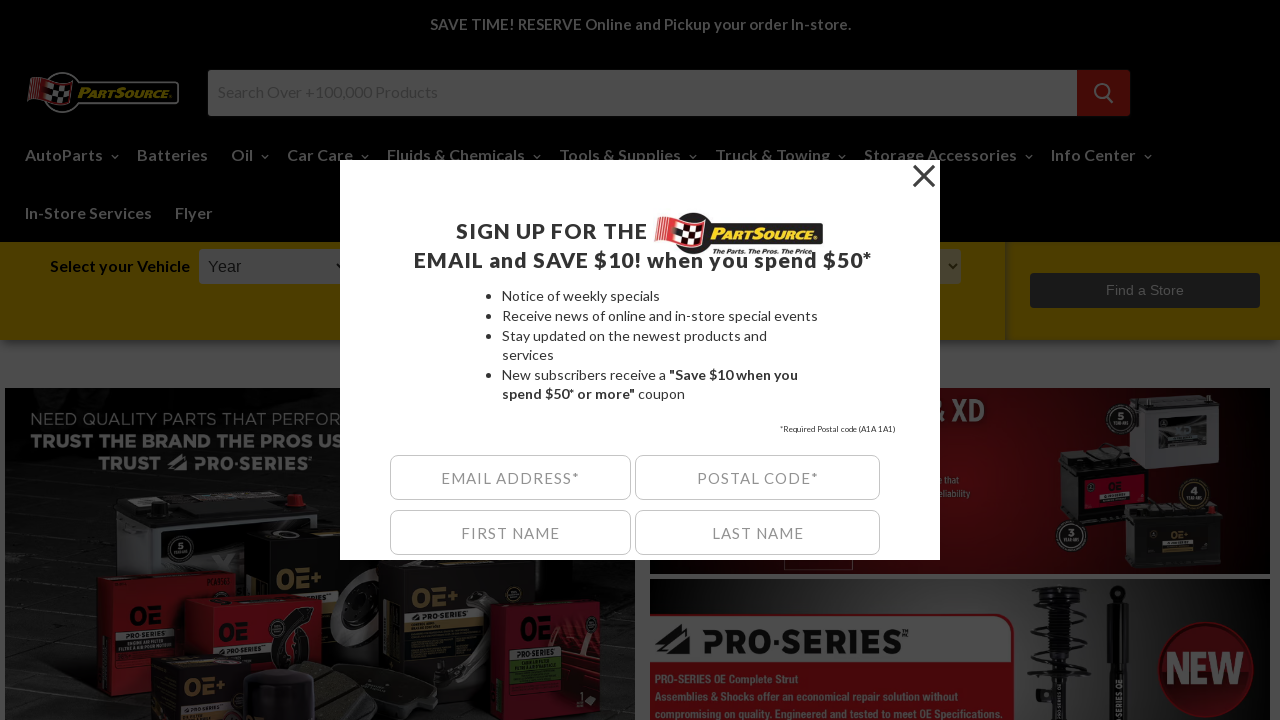

Reserve online message element became visible on the page
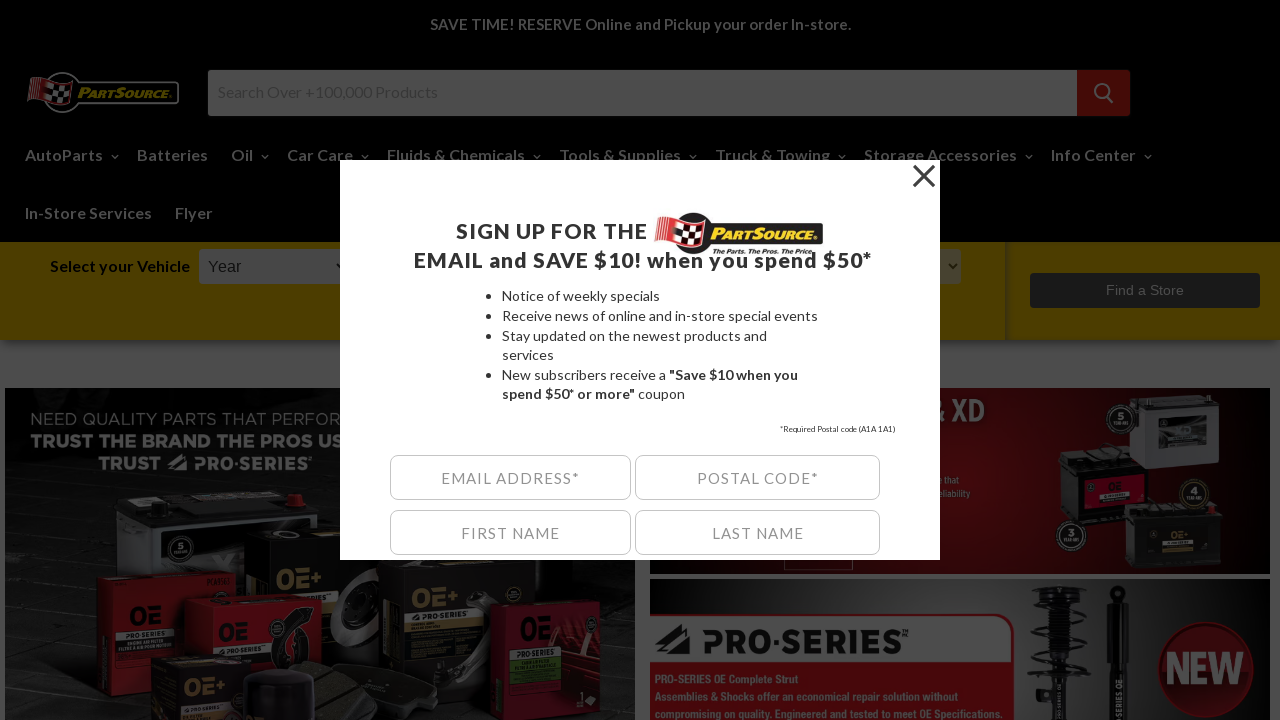

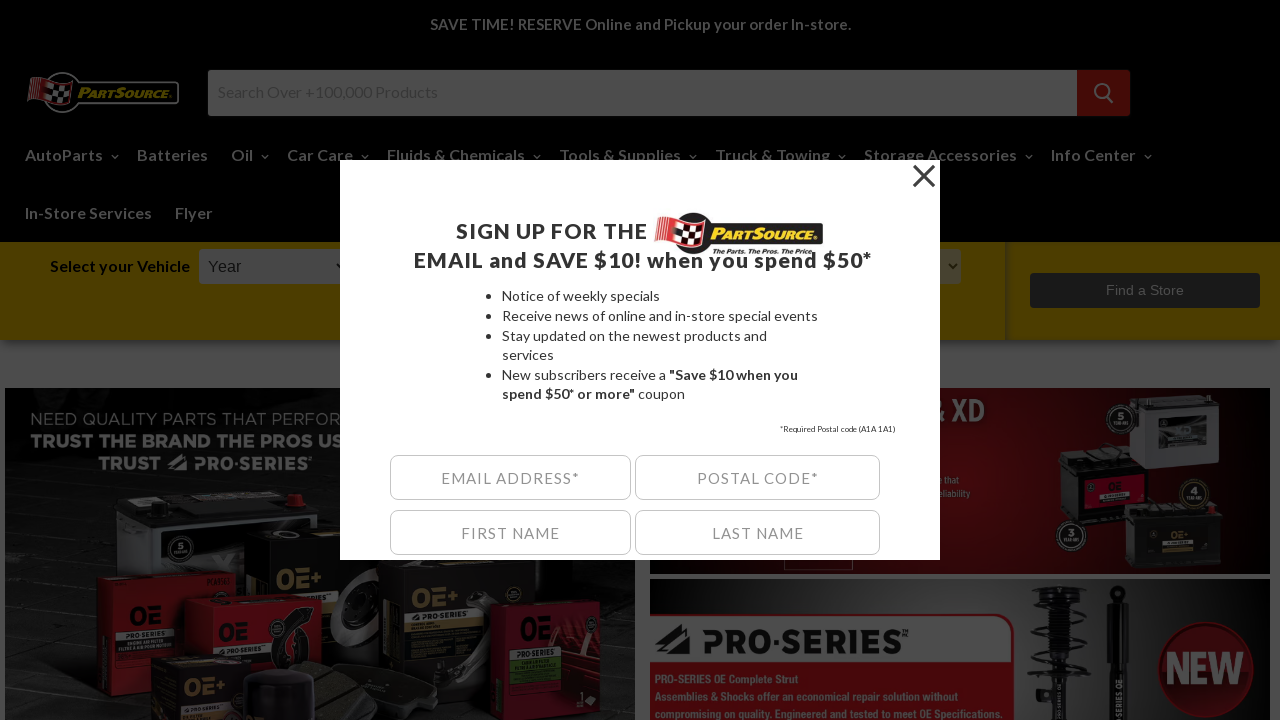